Tests that empty email field is not permitted in the fan registration form.

Starting URL: https://davi-vert.vercel.app/index.html

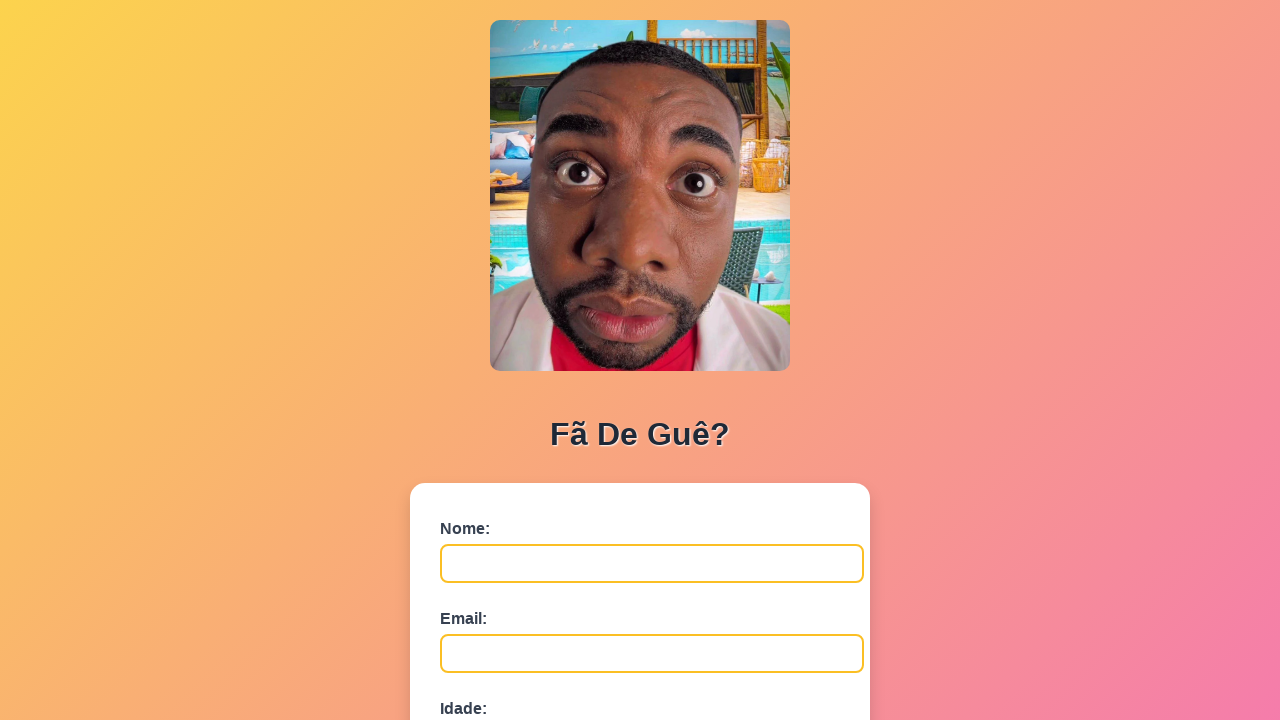

Cleared localStorage
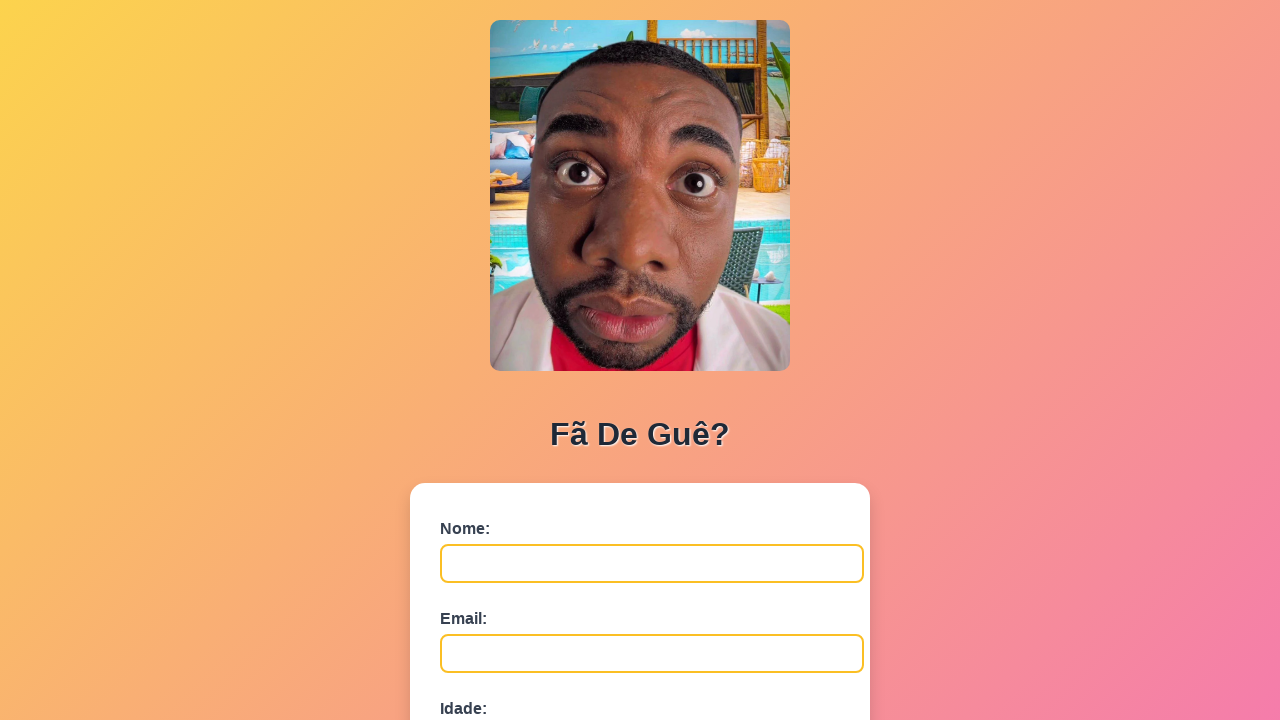

Filled name field with 'Sem Email' on #nome
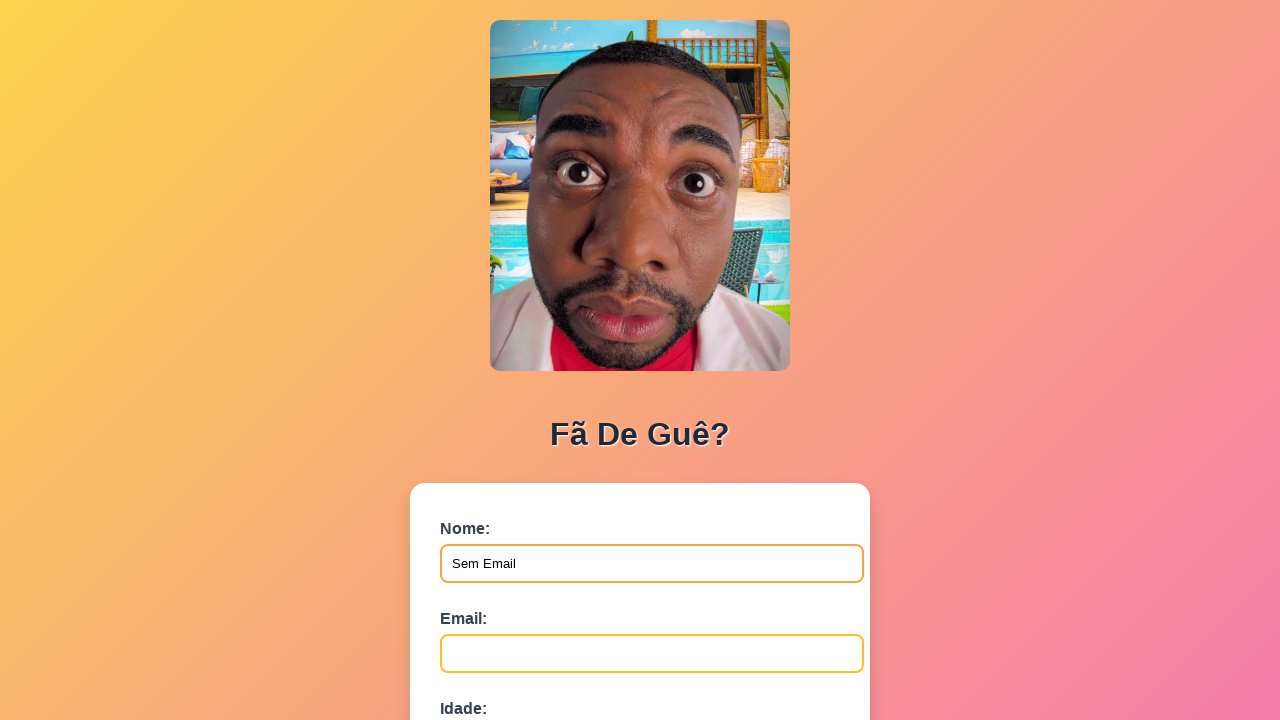

Filled age field with '30' on #idade
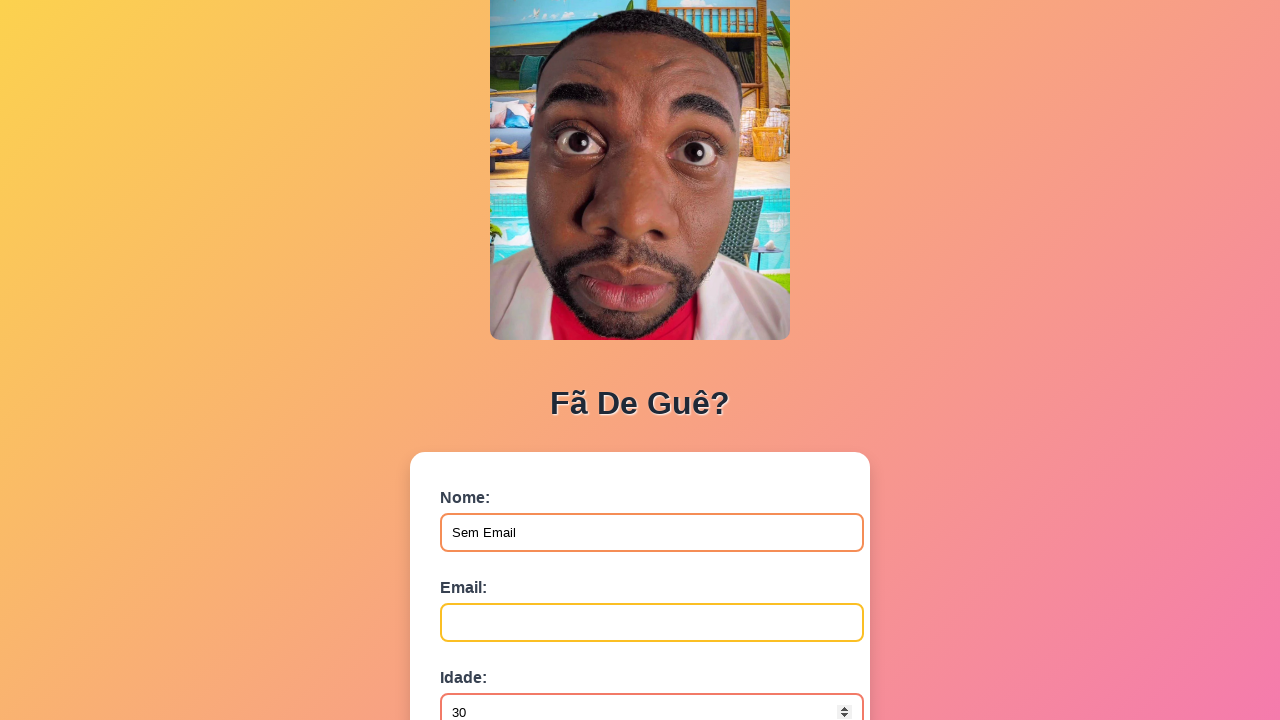

Clicked submit button with empty email field at (490, 569) on button[type='submit']
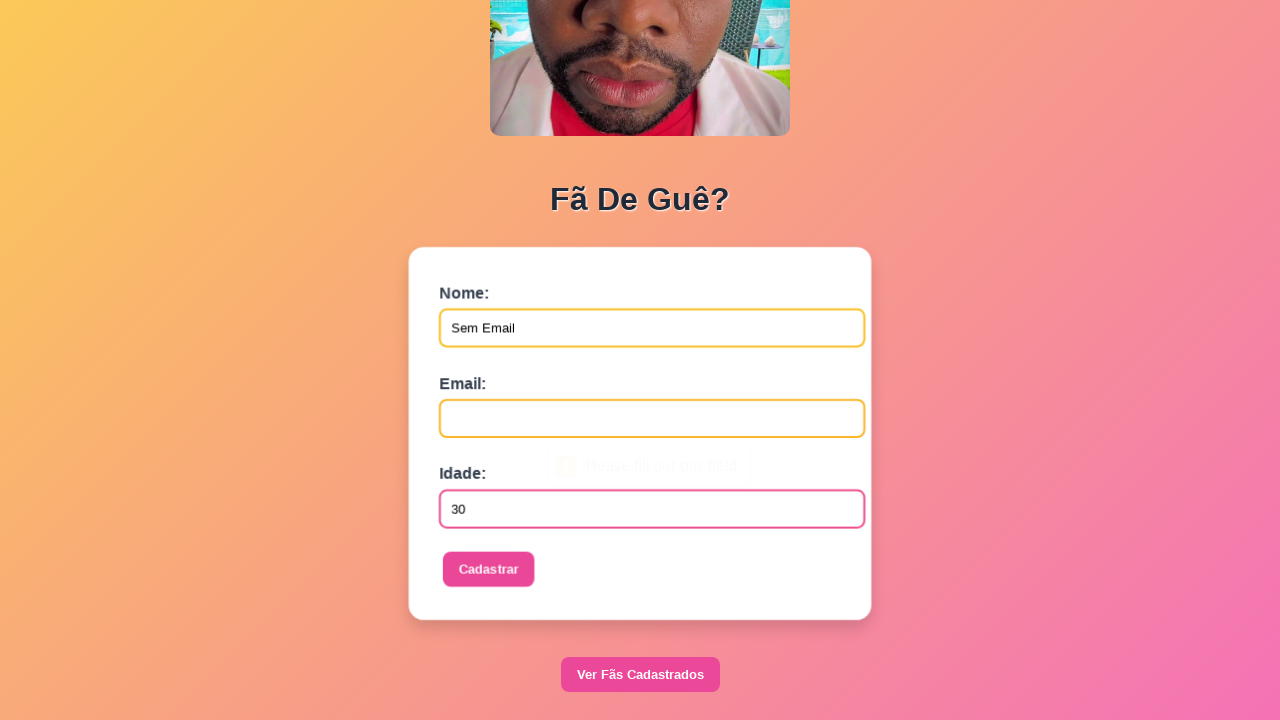

Set up dialog handler to accept alerts
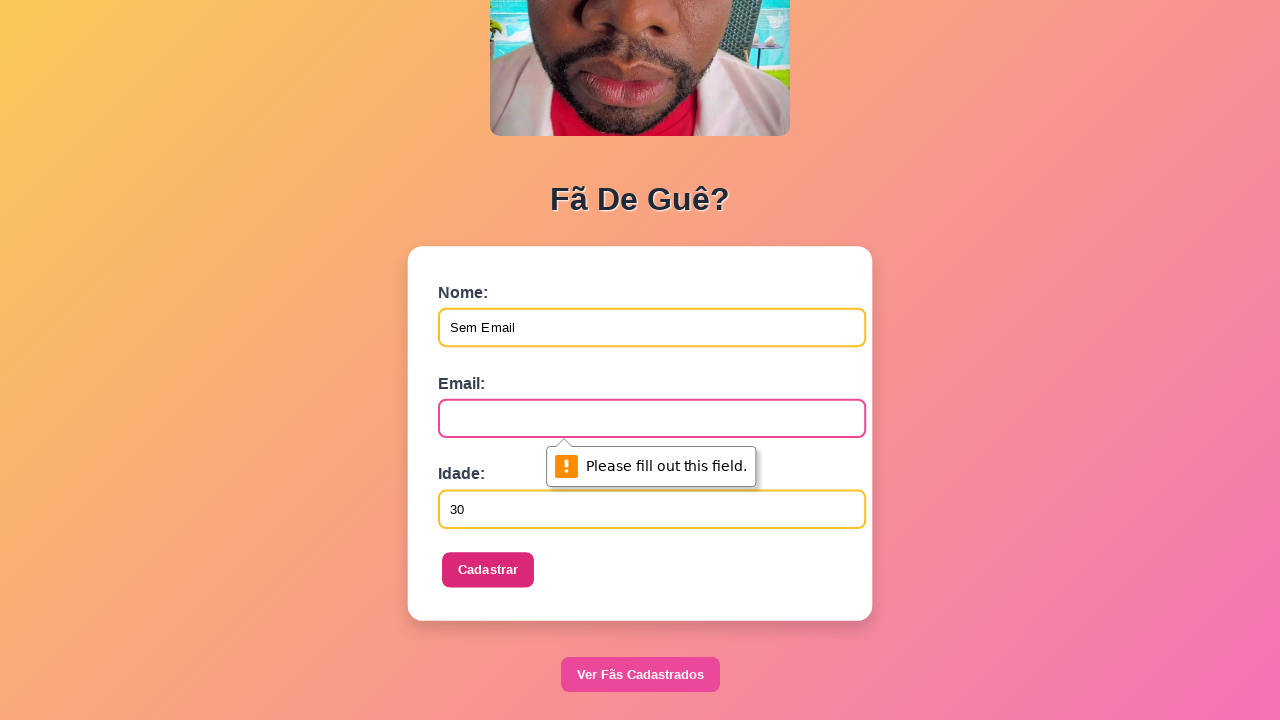

Waited 1000ms for alert to appear and be handled
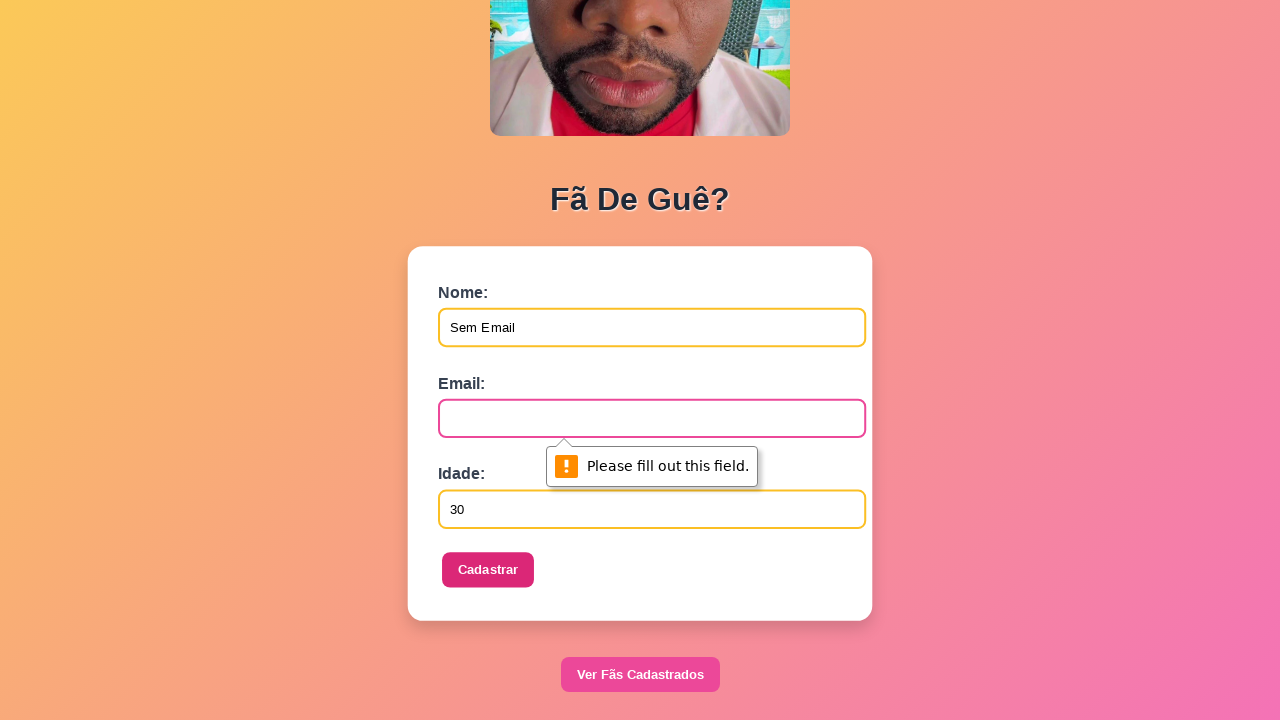

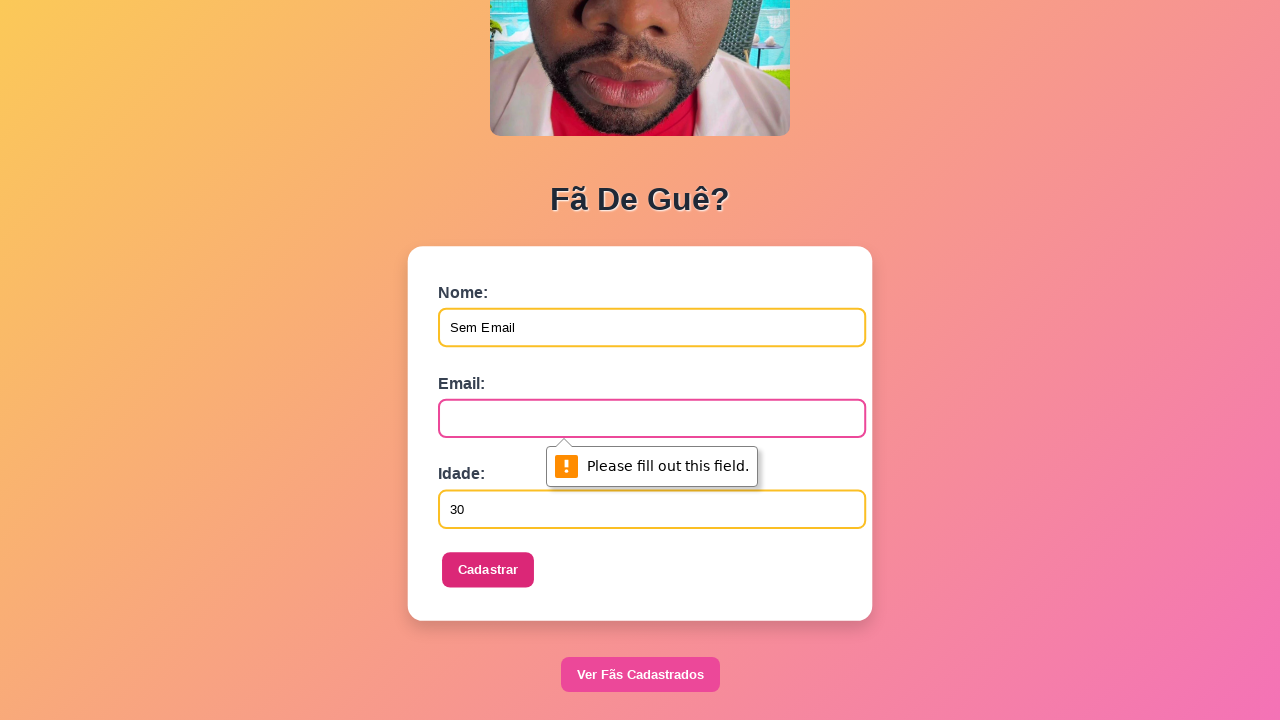